Navigates to Form Authentication page and verifies the Elemental Selenium link href

Starting URL: https://the-internet.herokuapp.com/

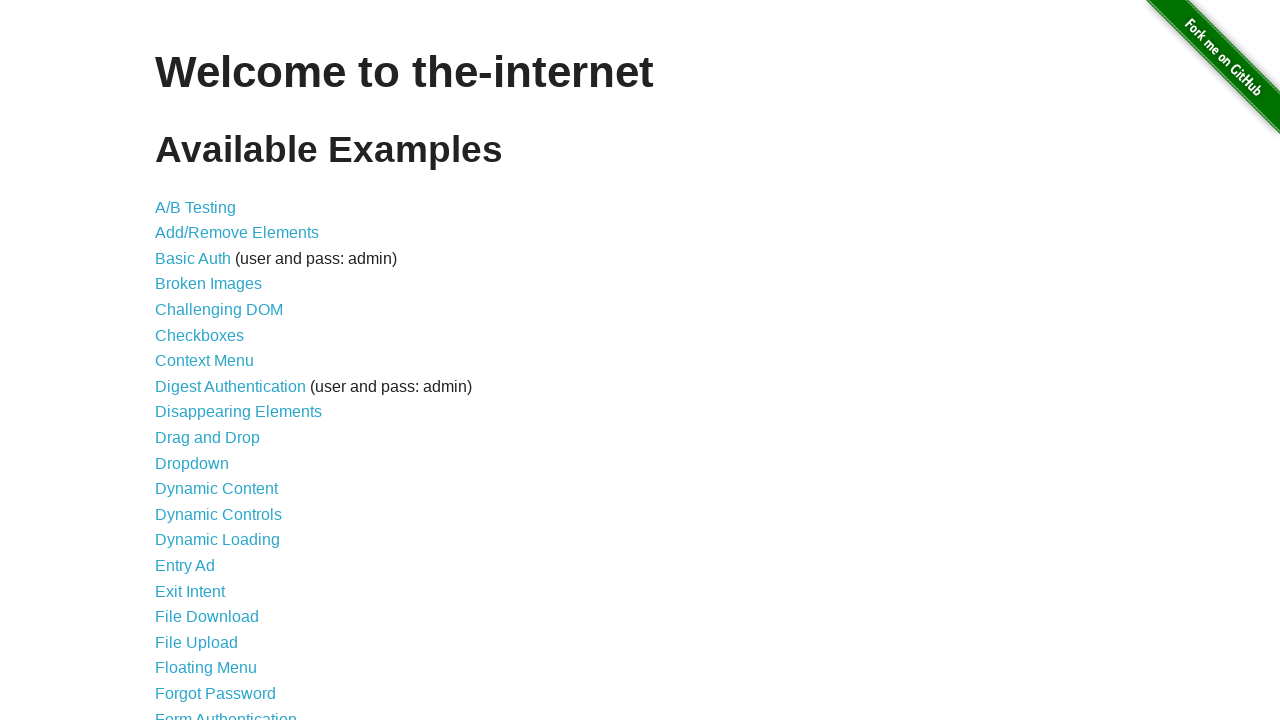

Clicked on Form Authentication link at (226, 712) on a:text("Form Authentication")
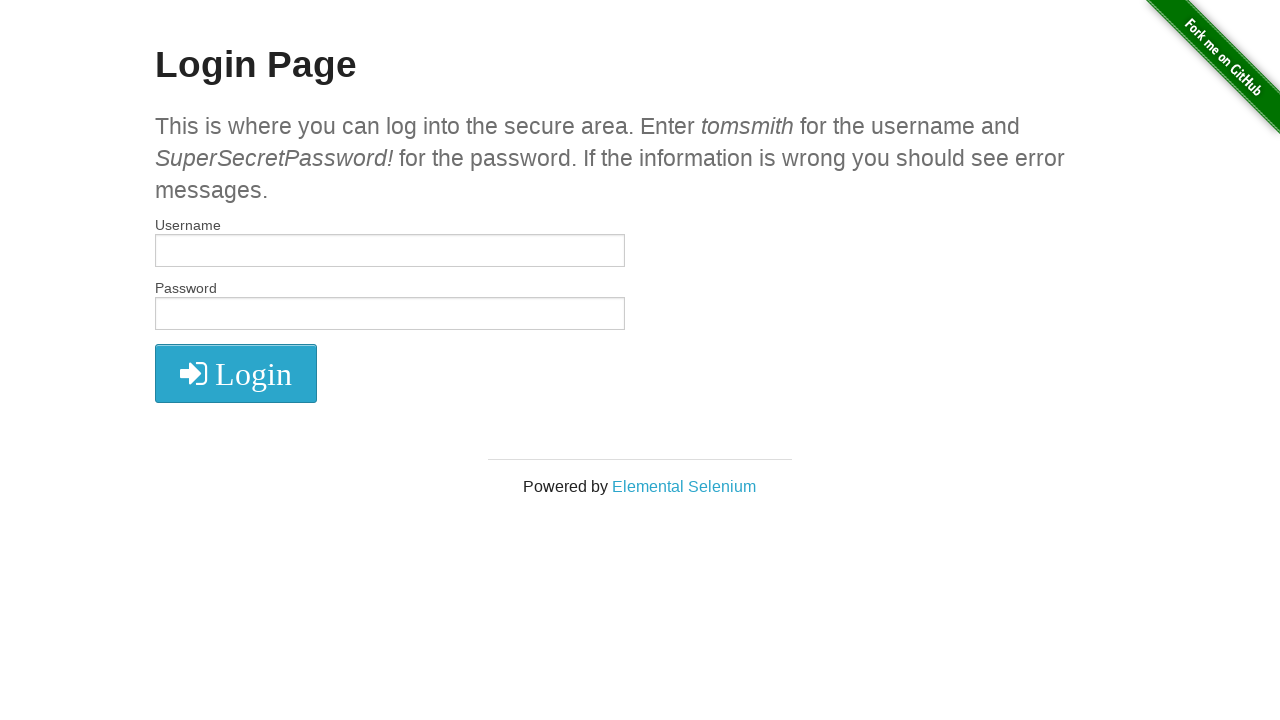

Located Elemental Selenium link
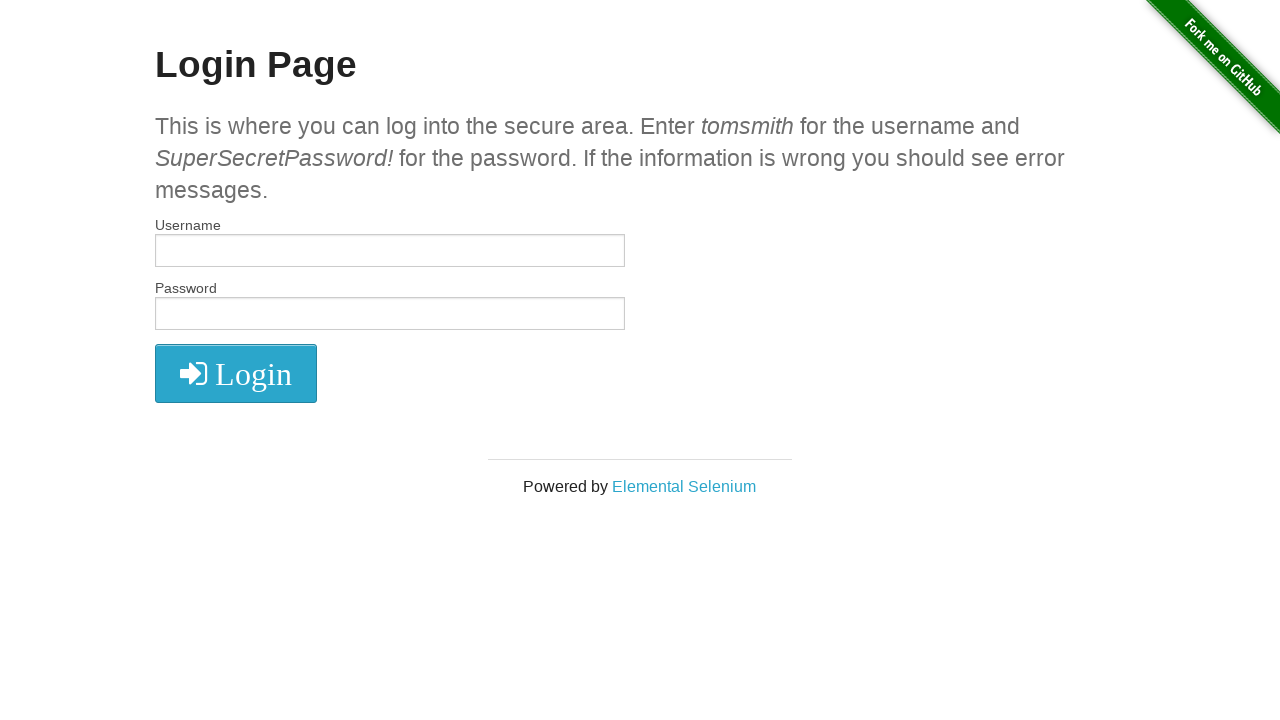

Verified Elemental Selenium link href is correct
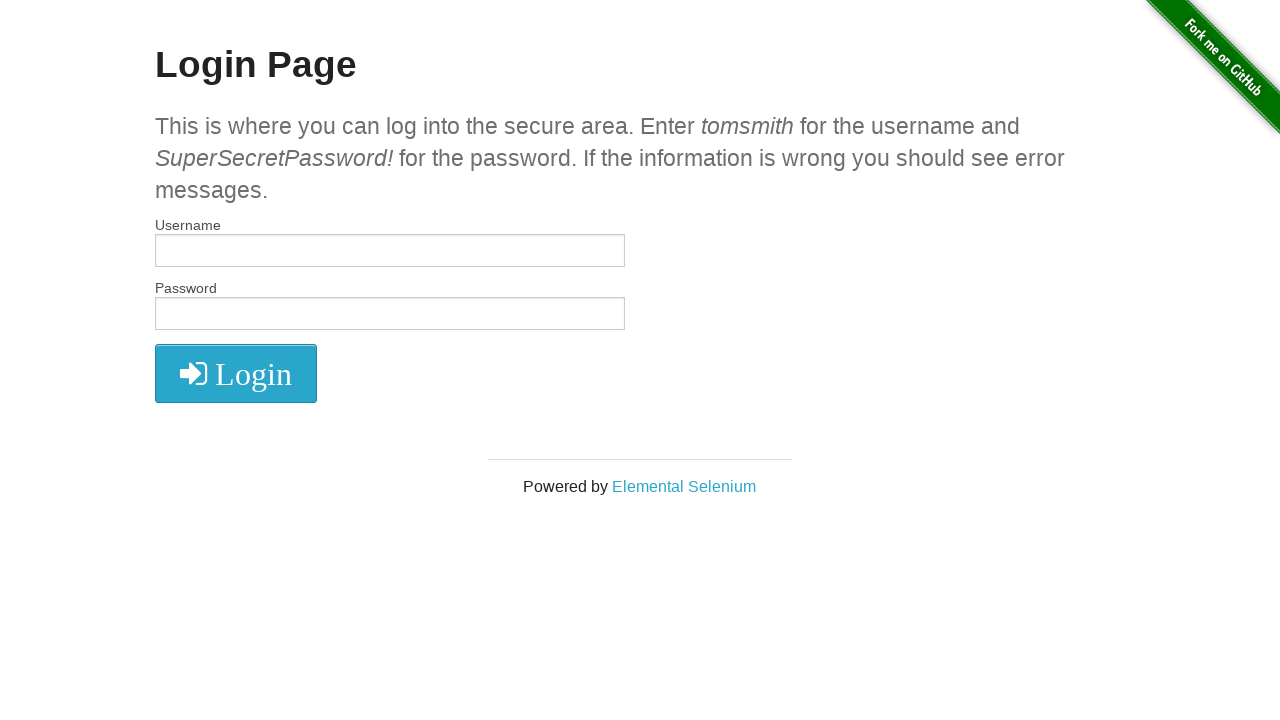

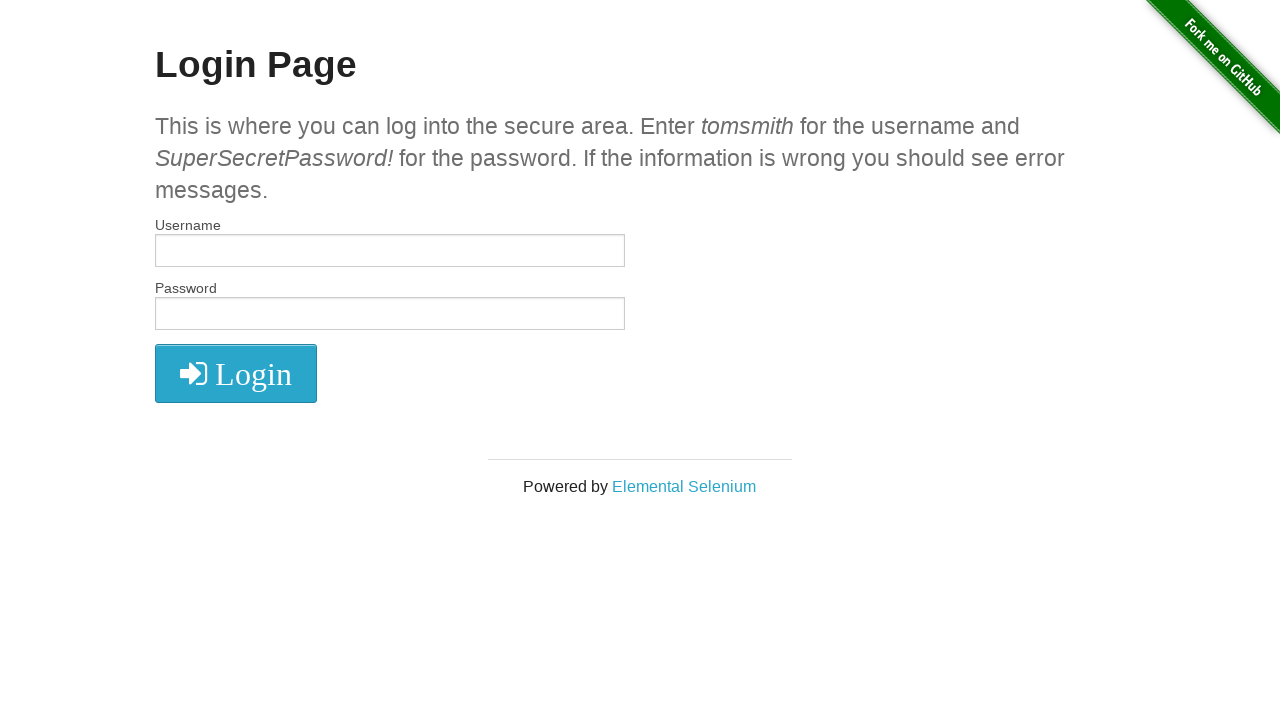